Tests filtering to display only completed items

Starting URL: https://demo.playwright.dev/todomvc

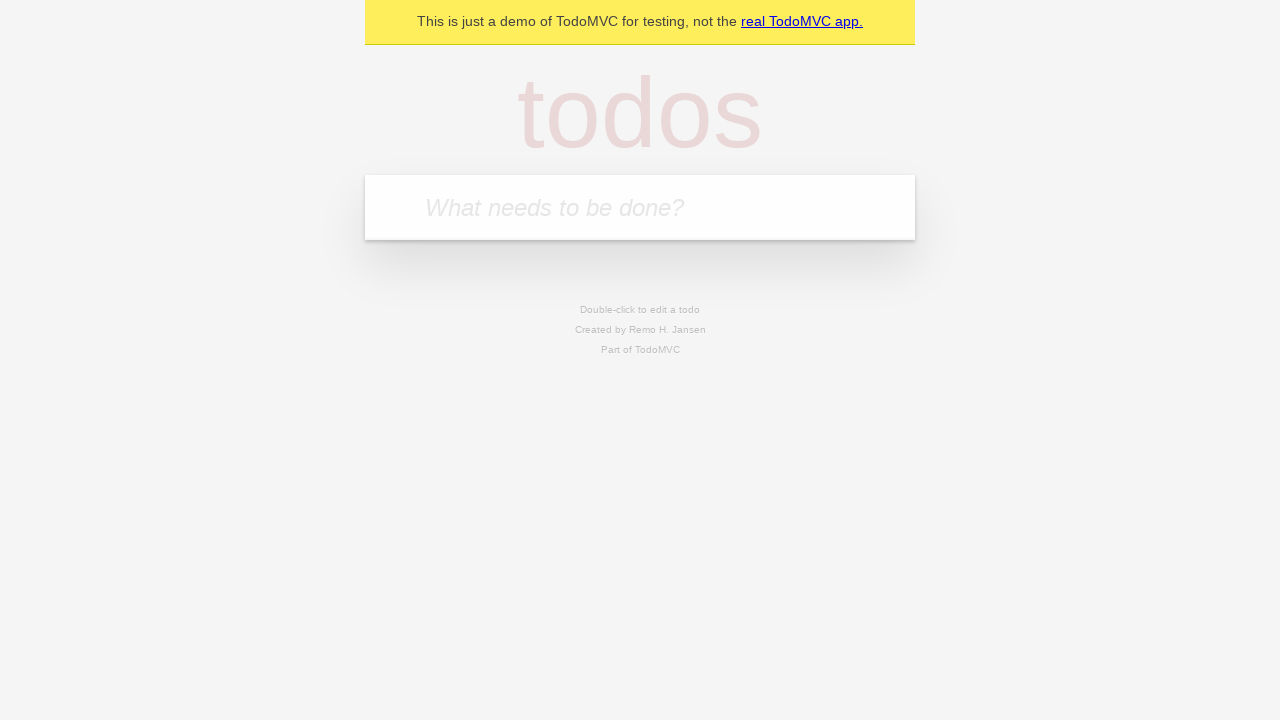

Filled new todo input with 'buy some cheese' on internal:attr=[placeholder="What needs to be done?"i]
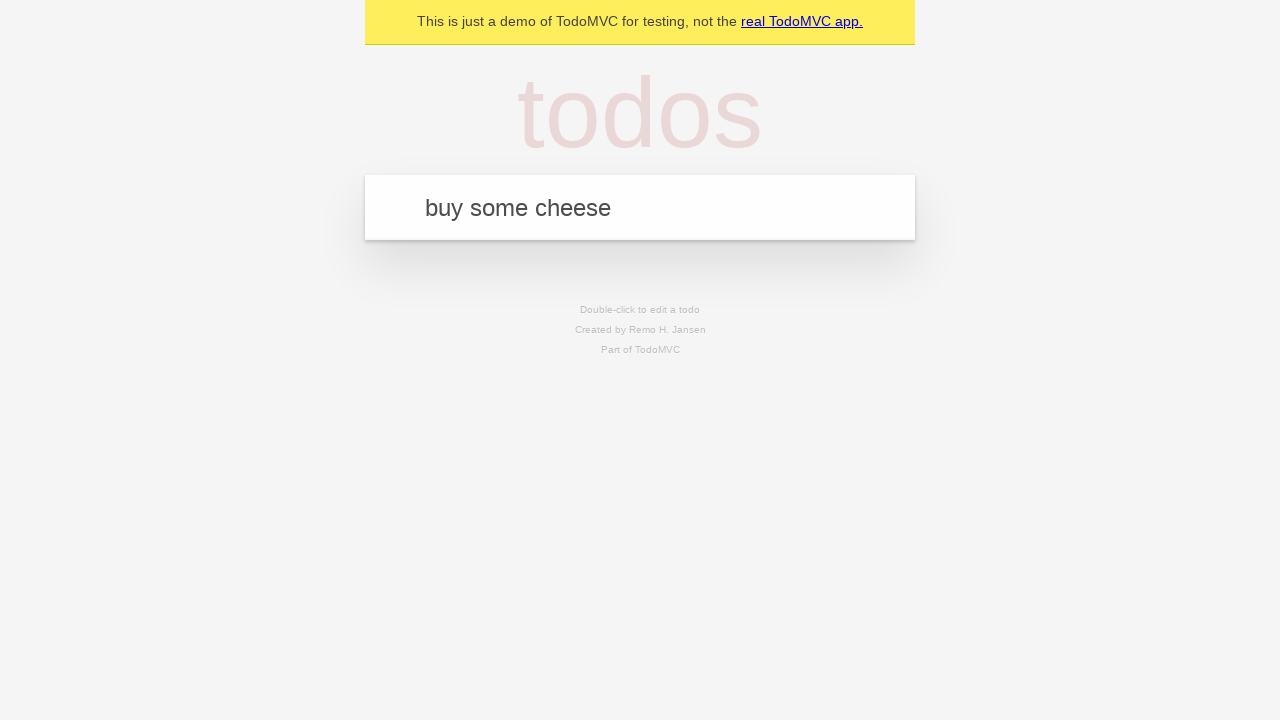

Pressed Enter to create todo 'buy some cheese' on internal:attr=[placeholder="What needs to be done?"i]
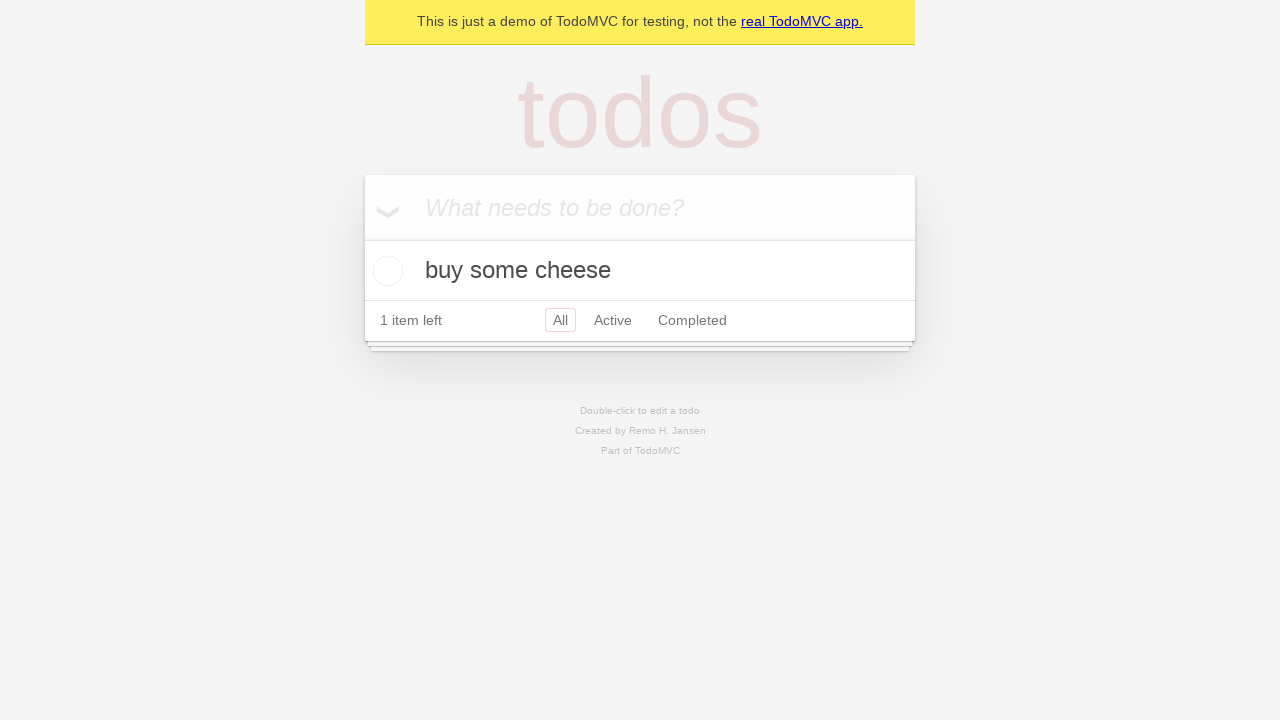

Filled new todo input with 'feed the cat' on internal:attr=[placeholder="What needs to be done?"i]
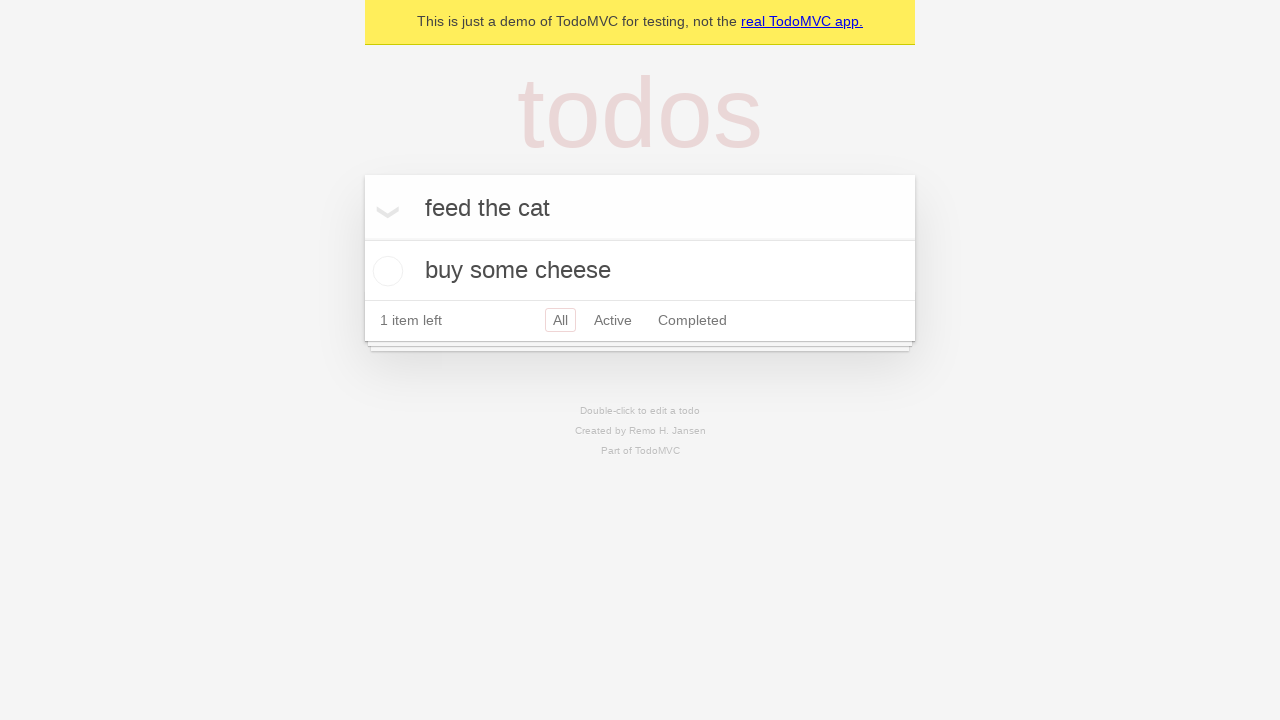

Pressed Enter to create todo 'feed the cat' on internal:attr=[placeholder="What needs to be done?"i]
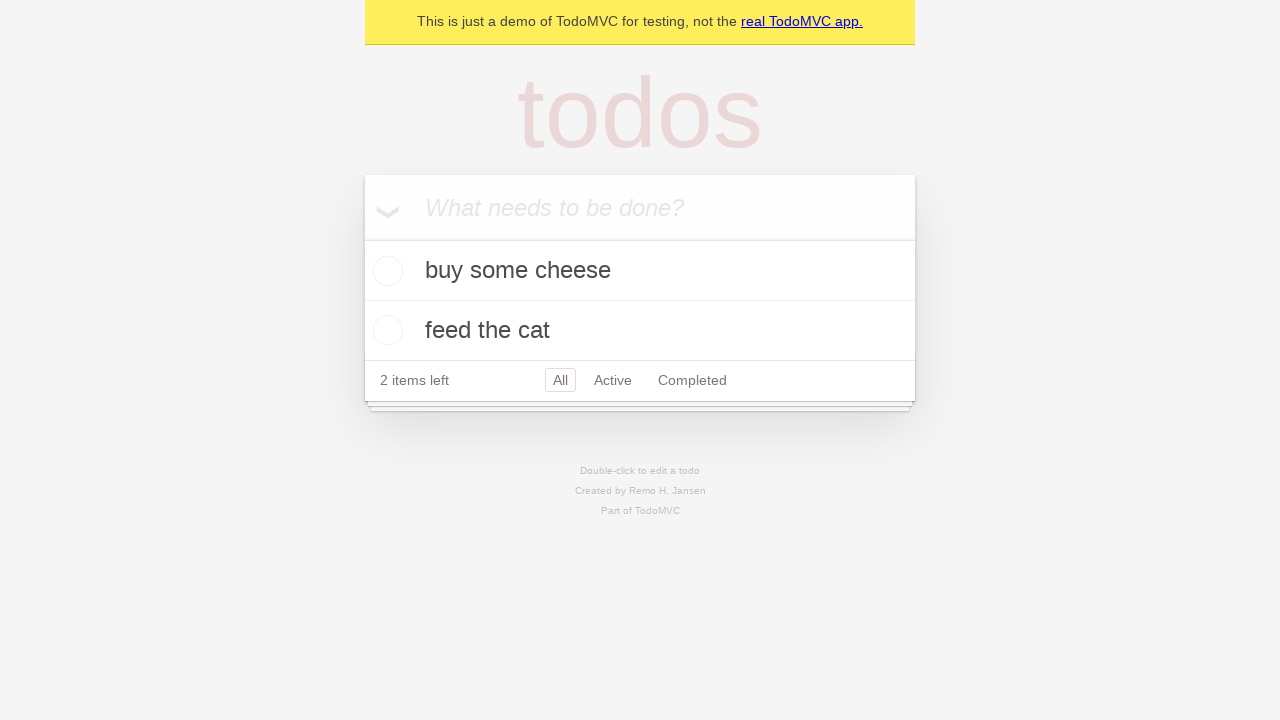

Filled new todo input with 'book a doctors appointment' on internal:attr=[placeholder="What needs to be done?"i]
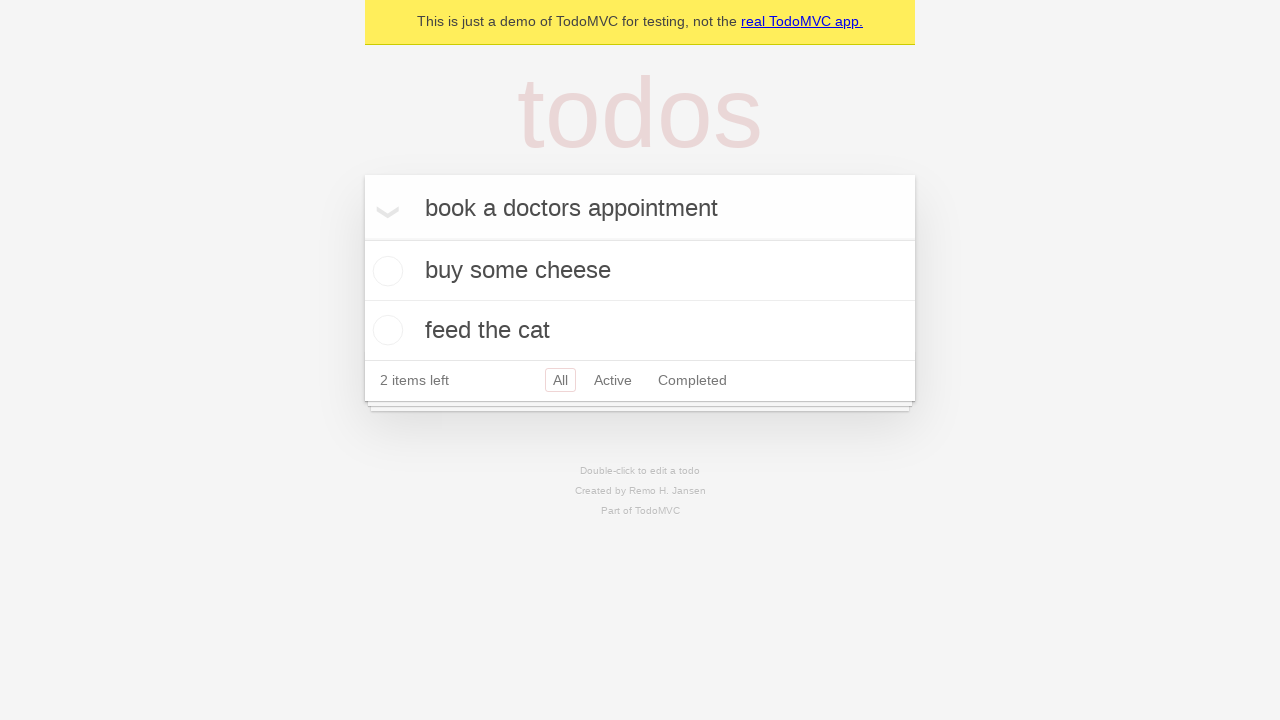

Pressed Enter to create todo 'book a doctors appointment' on internal:attr=[placeholder="What needs to be done?"i]
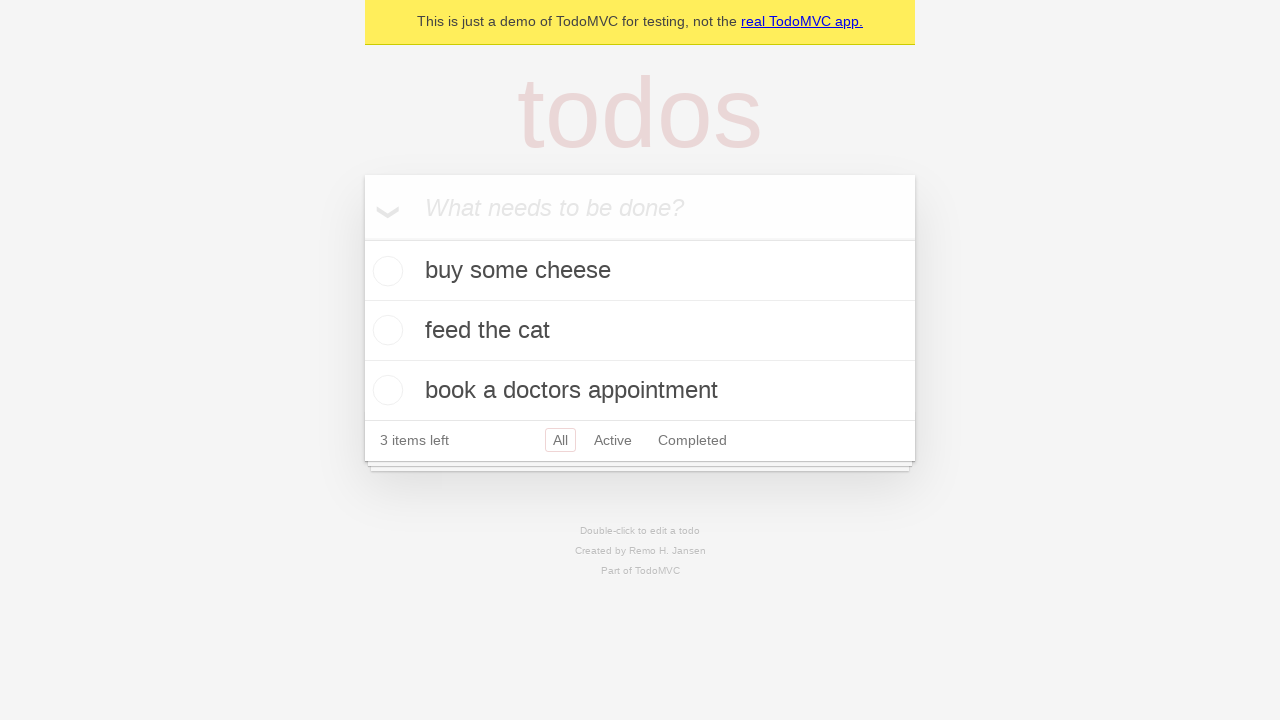

Checked the checkbox for the second todo item to mark it complete at (385, 330) on internal:testid=[data-testid="todo-item"s] >> nth=1 >> internal:role=checkbox
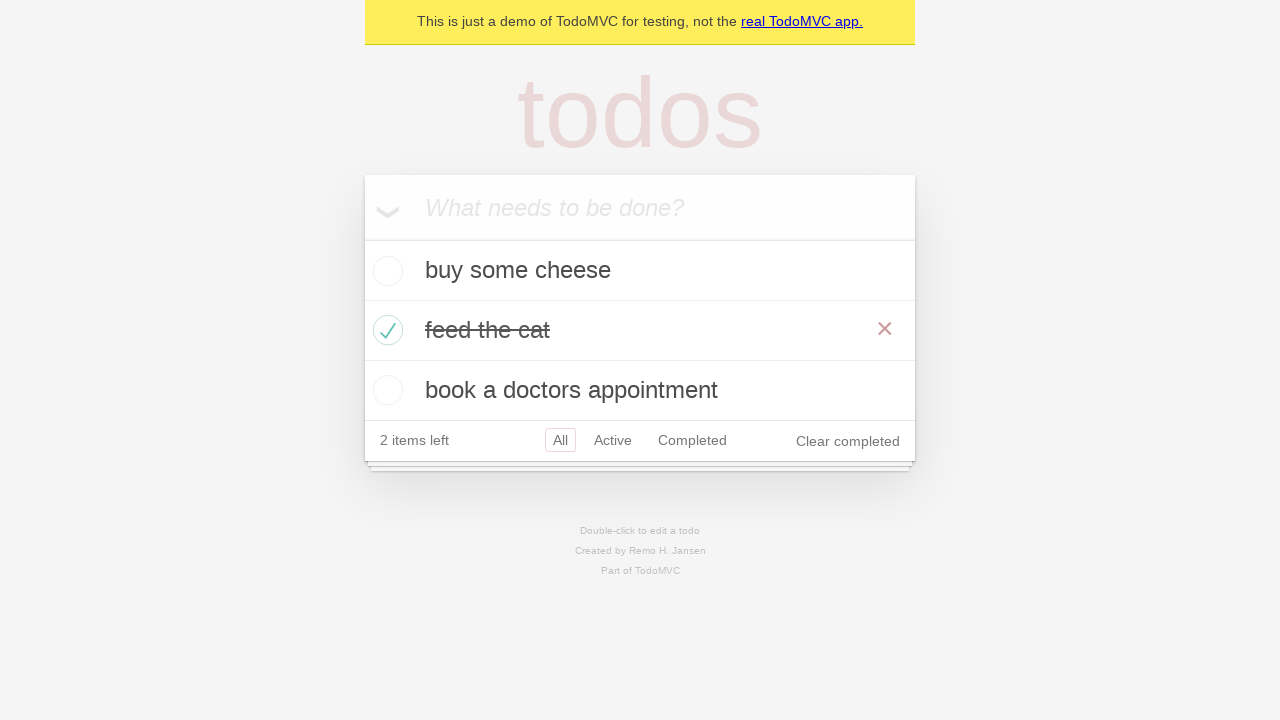

Clicked the Completed filter link at (692, 440) on internal:role=link[name="Completed"i]
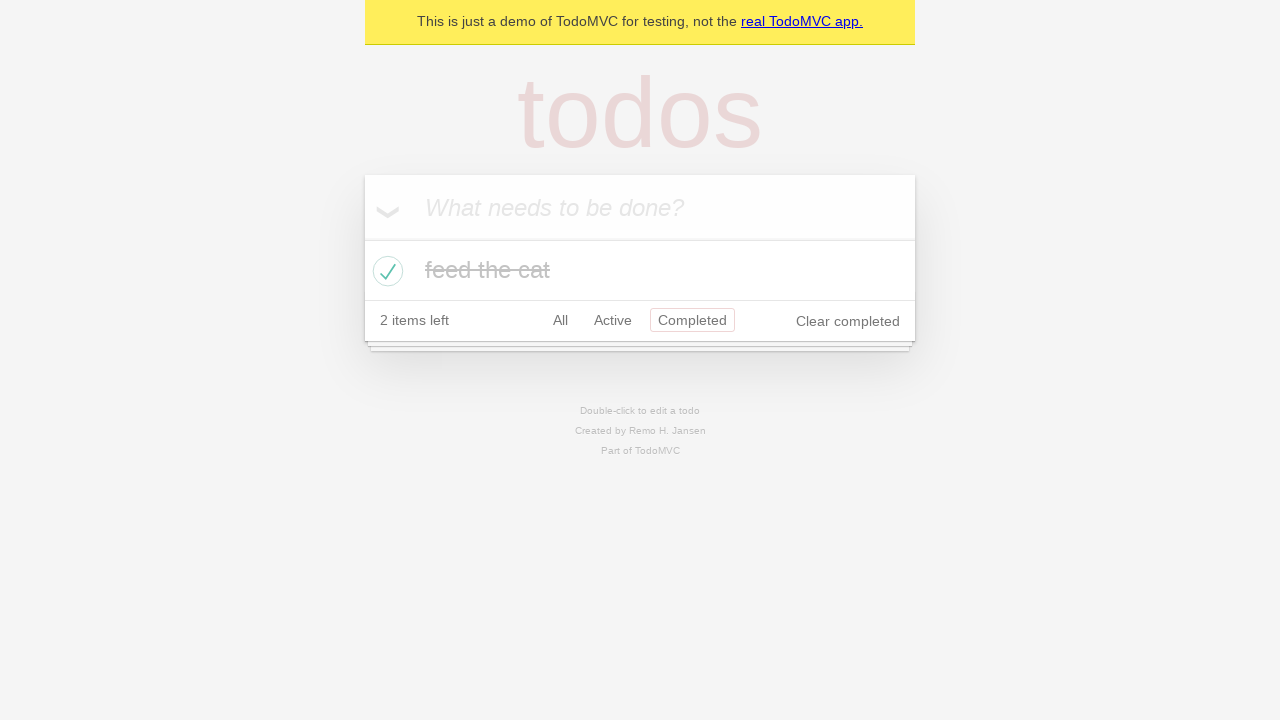

Waited for filtered todo items to display
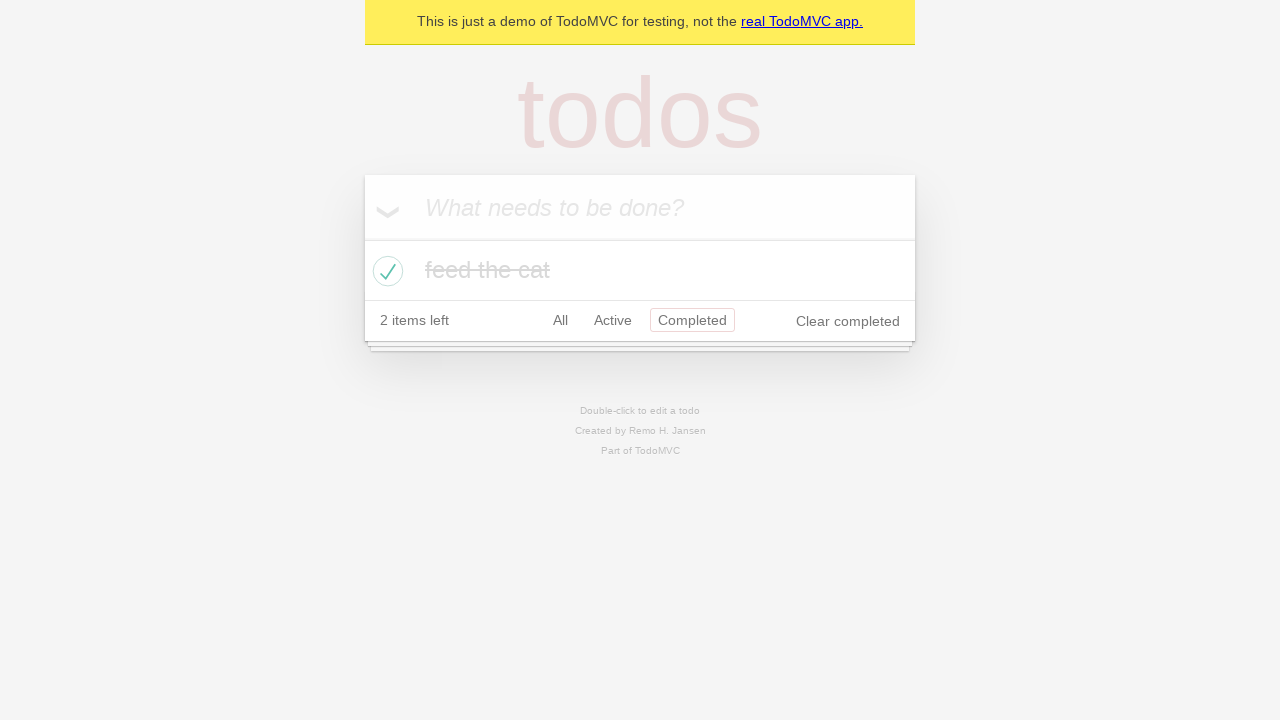

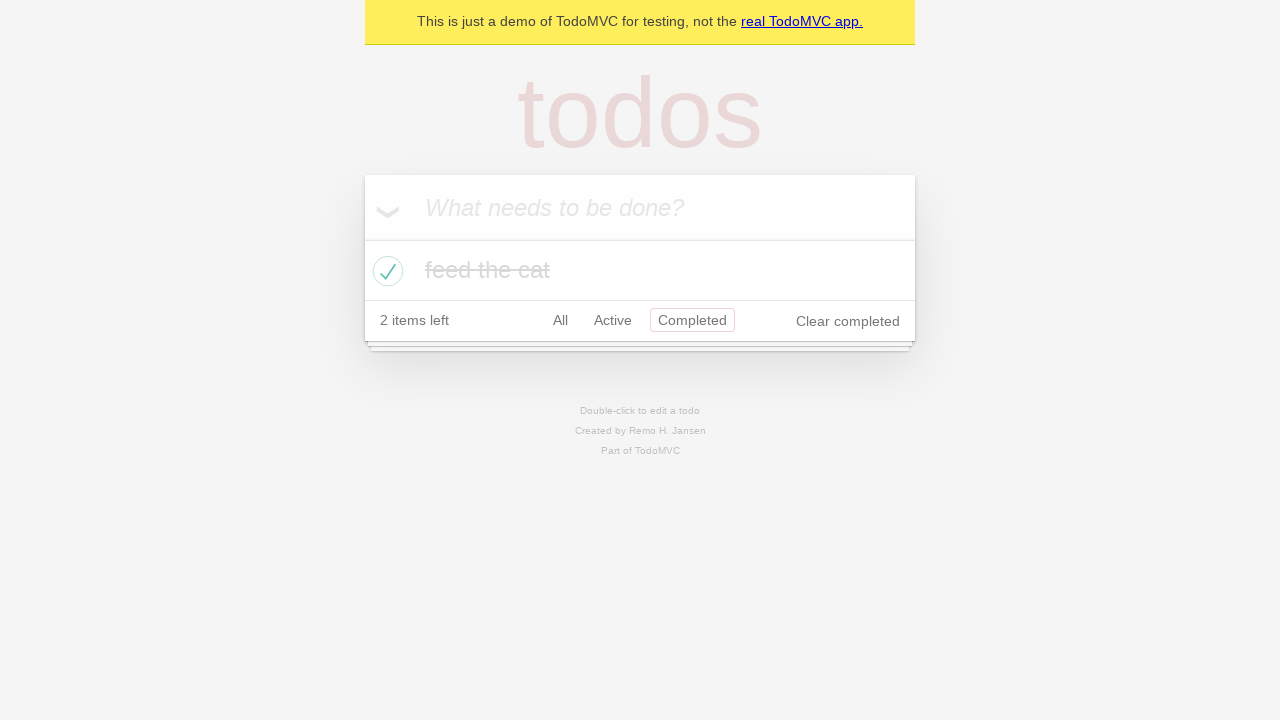